Tests clicking a button with a dynamic ID on the UI Testing Playground website to verify that elements with changing IDs can be located using CSS selectors.

Starting URL: http://uitestingplayground.com/dynamicid

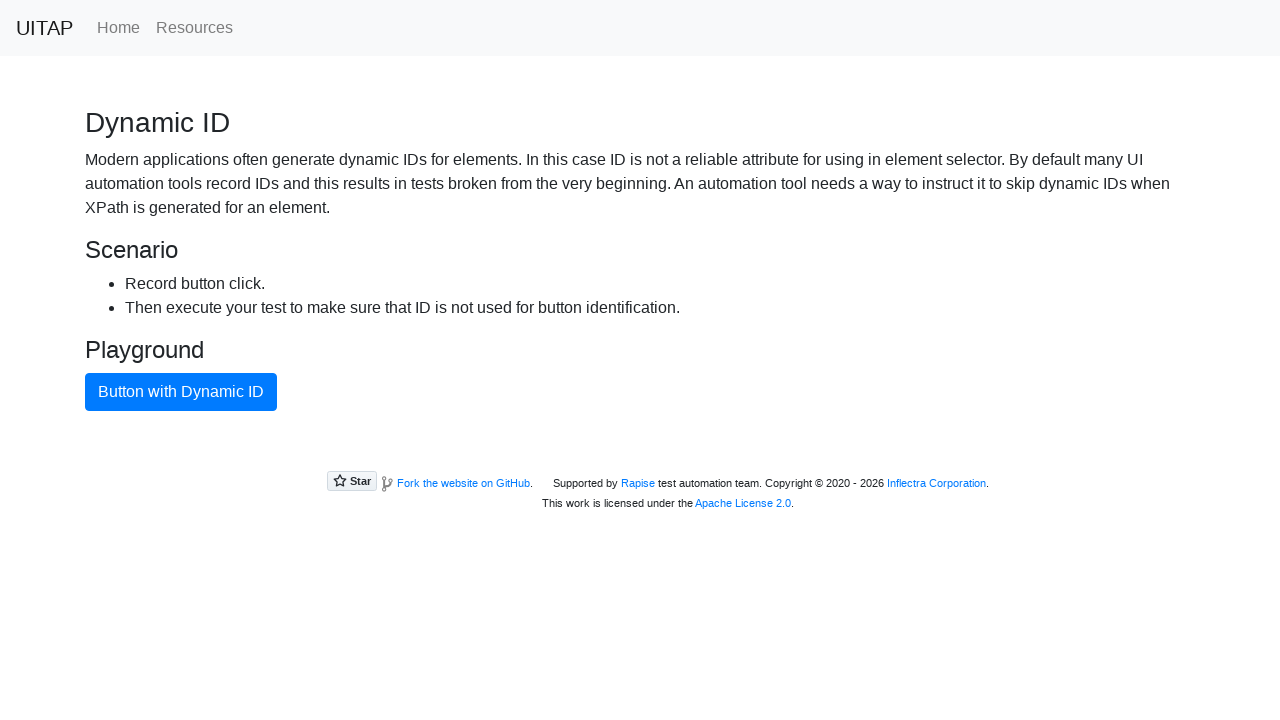

Clicked the primary button with dynamic ID using CSS selector at (181, 392) on button.btn-primary
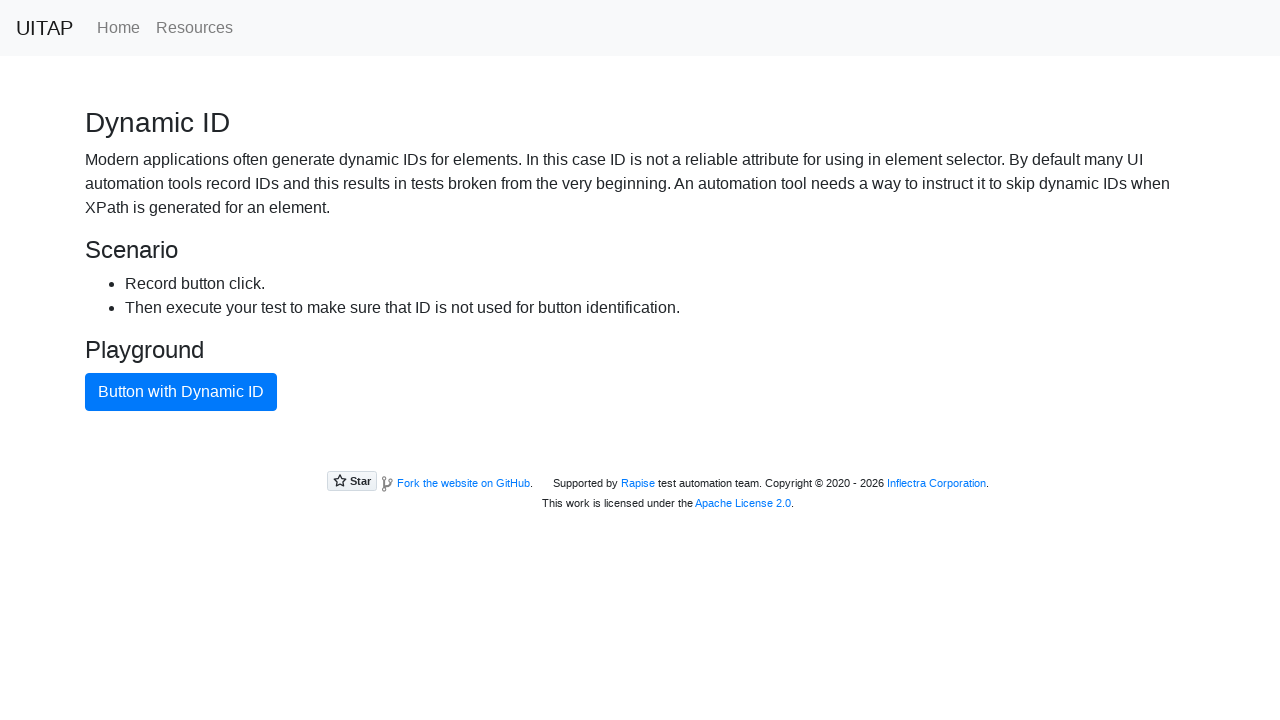

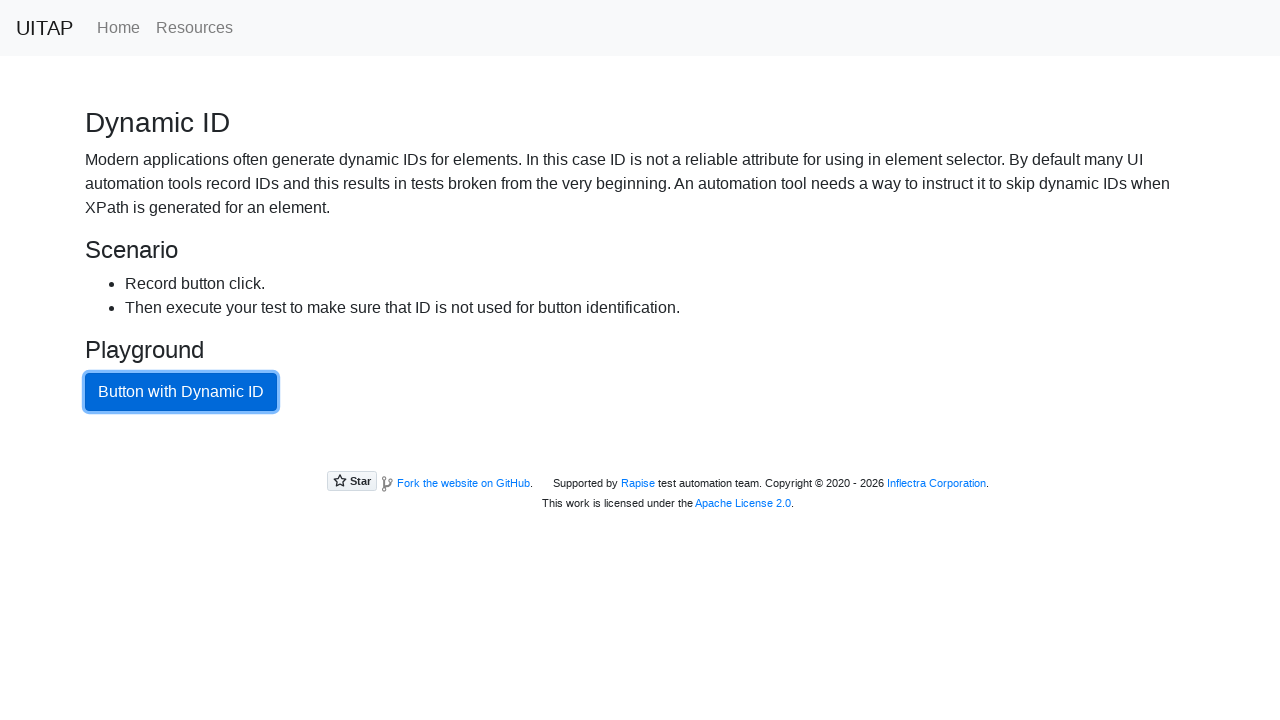